Tests a form with dynamic attributes by filling username and password fields and submitting the form to verify the confirmation message

Starting URL: https://v1.training-support.net/selenium/dynamic-attributes

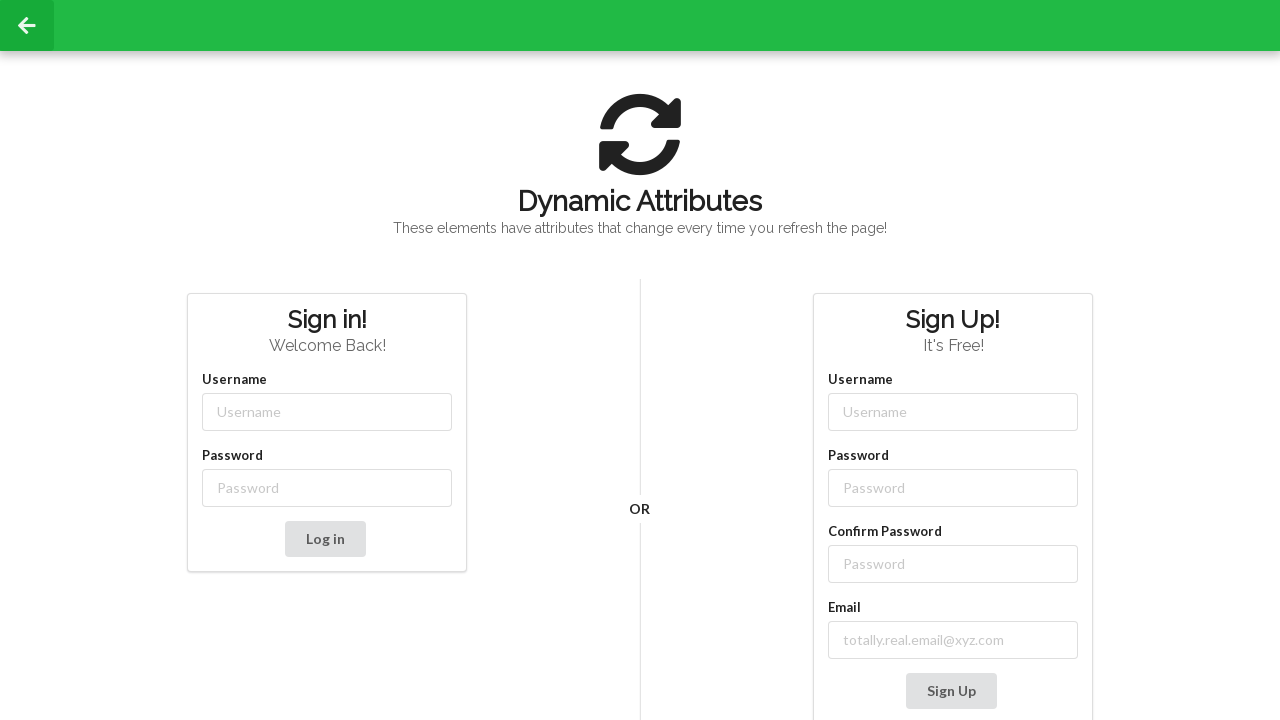

Filled username field with 'admin' using dynamic class selector on //input[starts-with(@class,'username-')]
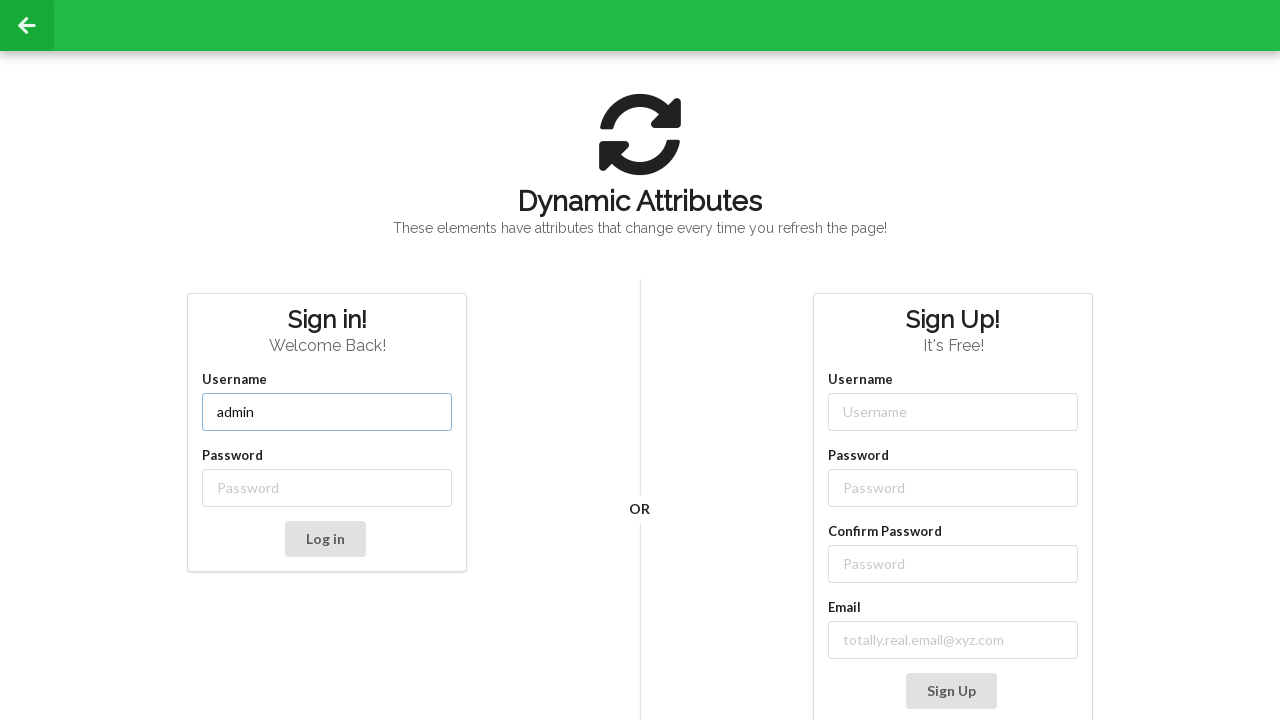

Filled password field with 'password' using dynamic class selector on //input[starts-with(@class,'password-')]
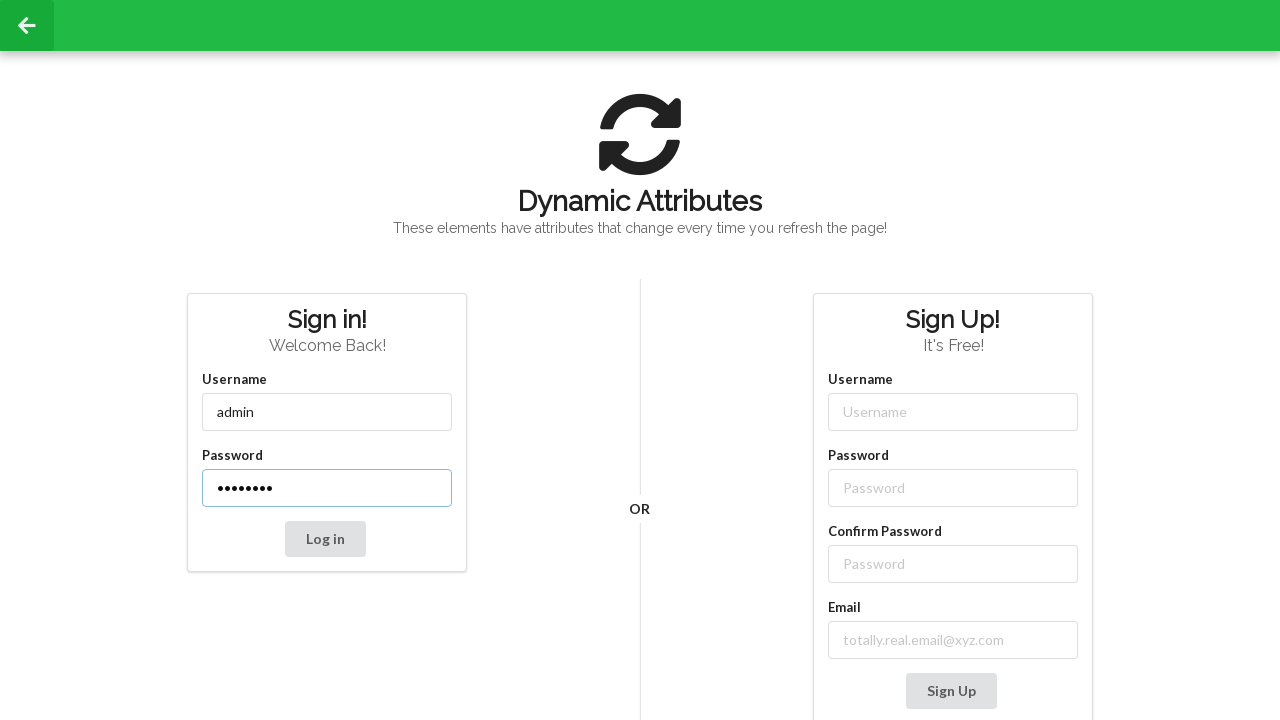

Clicked submit button to submit the form at (325, 539) on xpath=//*[@id='dynamic-attributes-form']/div/button
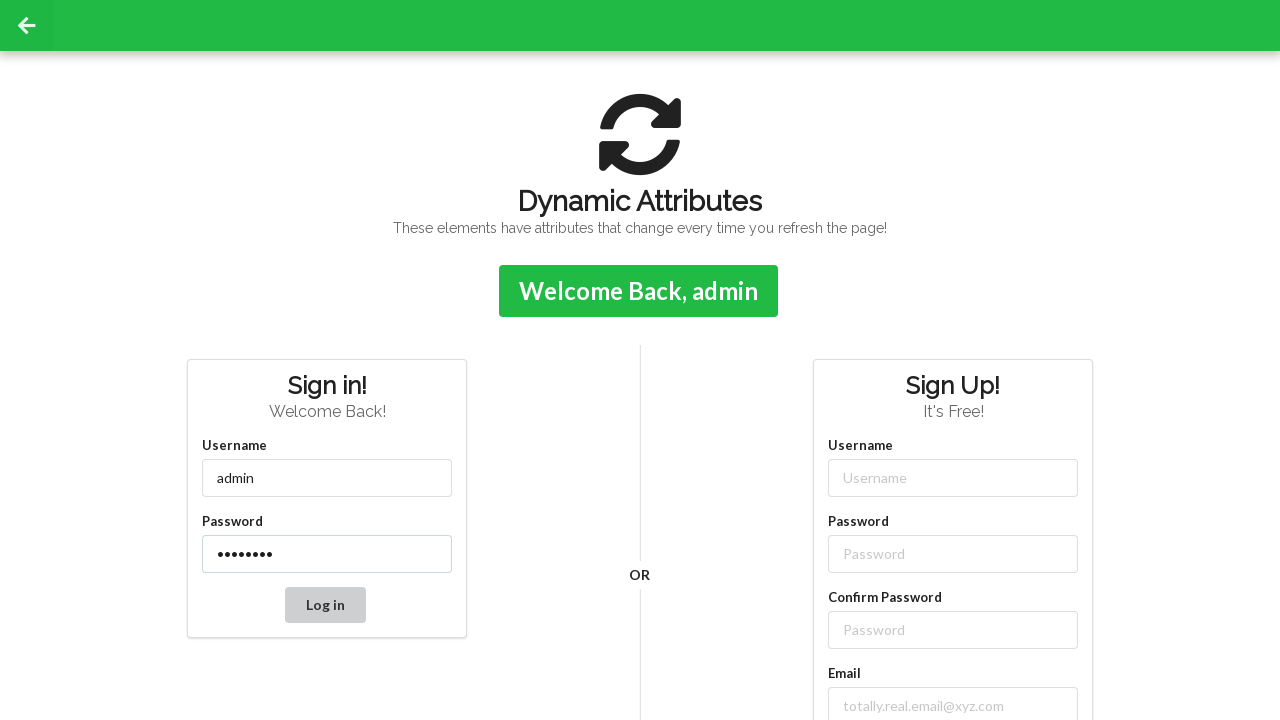

Form confirmation message appeared
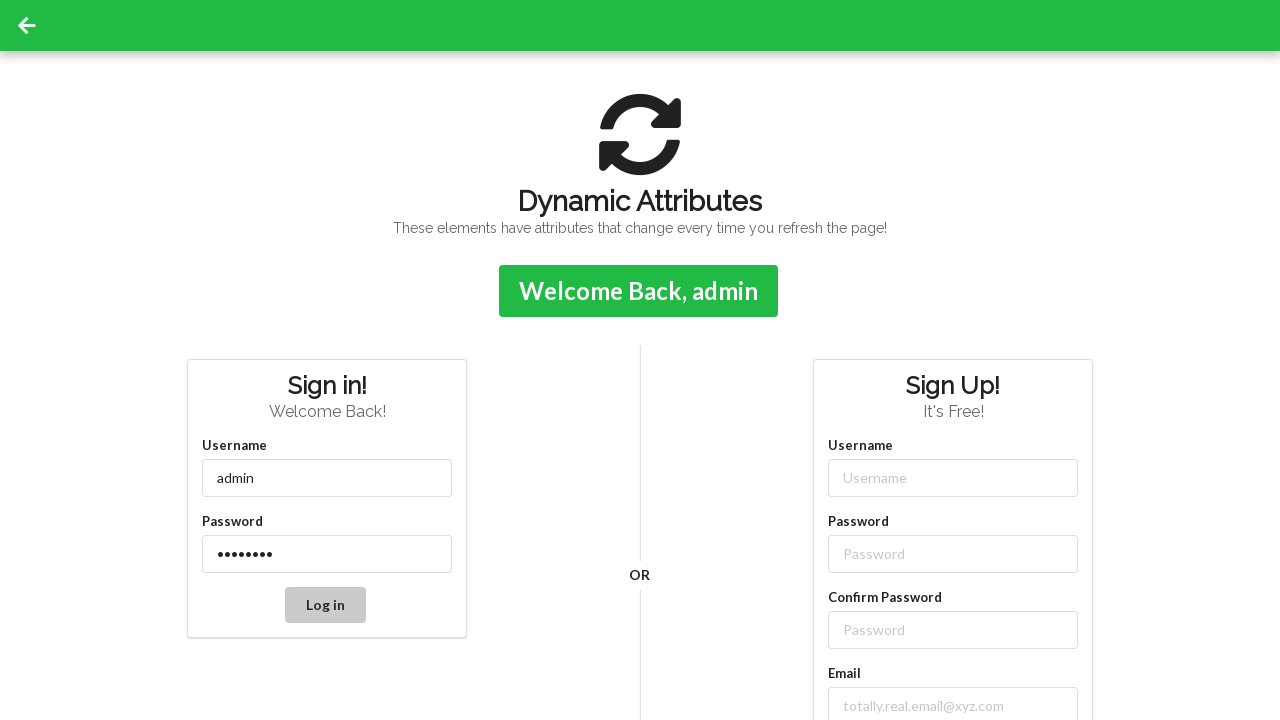

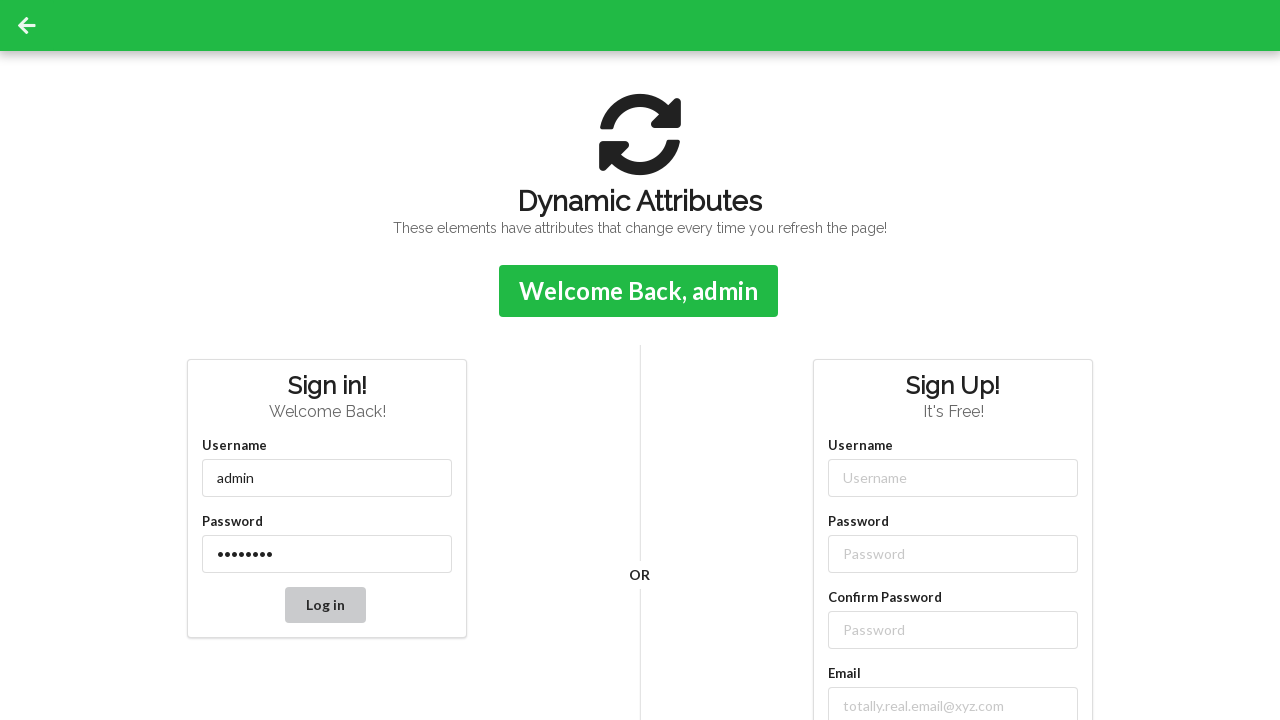